Tests basic page element detection on demoblaze.com demo store by verifying links and images exist, then clicks on the PRODUCT STORE link to navigate.

Starting URL: https://www.demoblaze.com/index.html

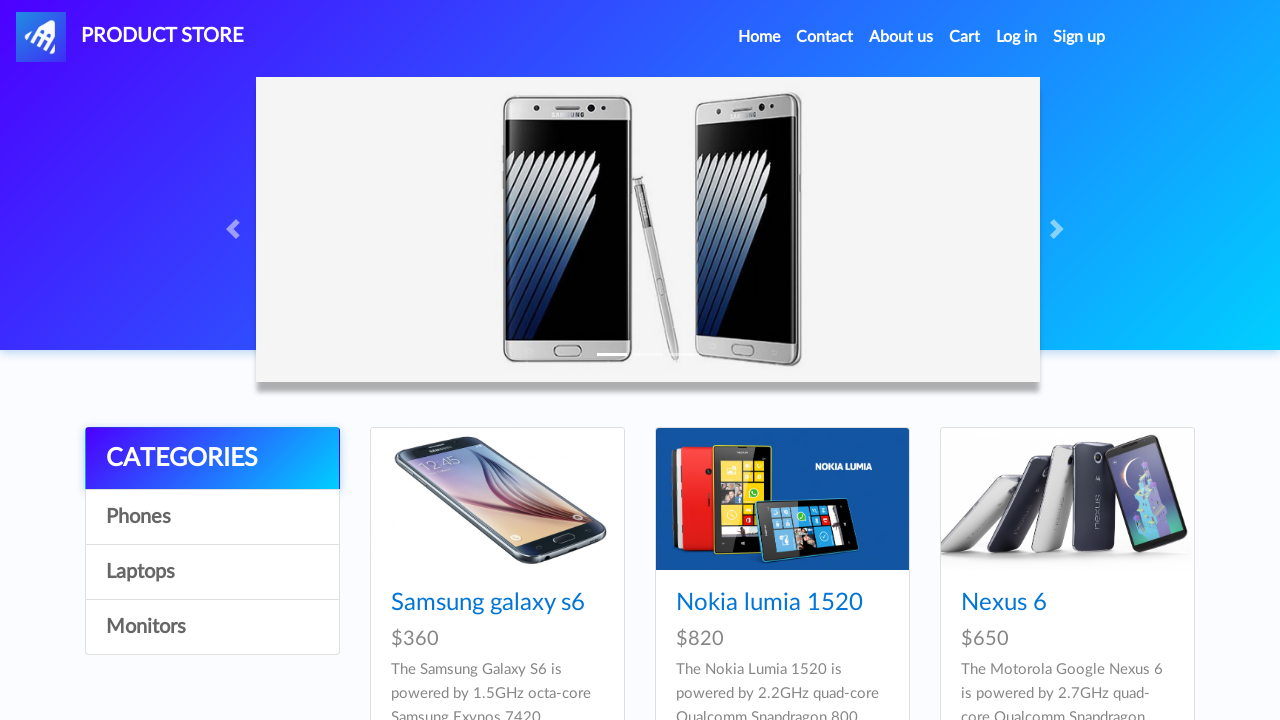

Verified that links exist on the page
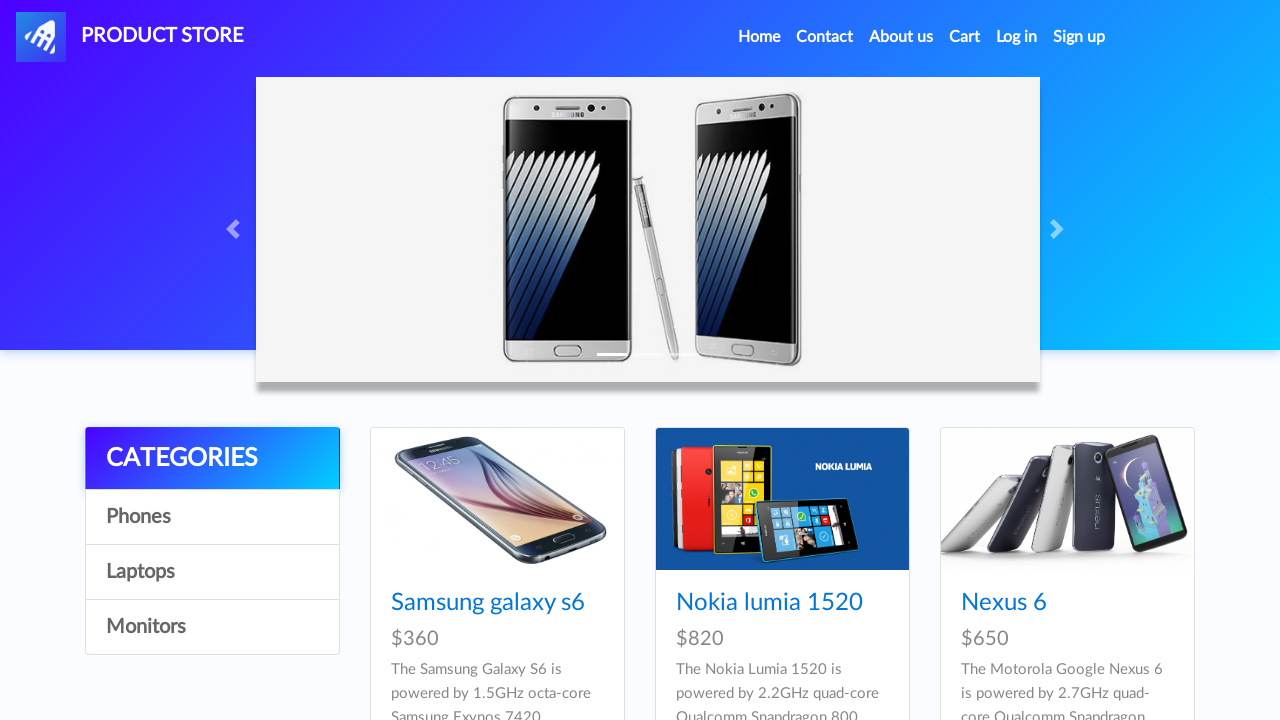

Verified that images exist on the page
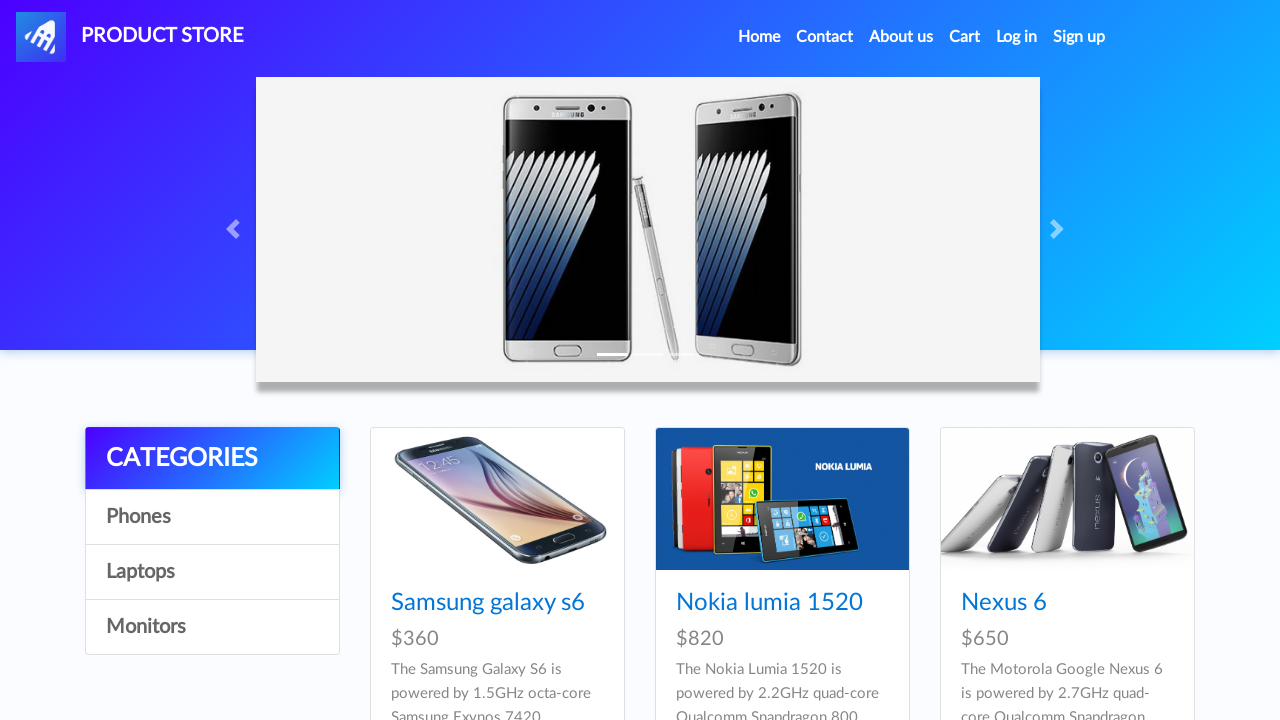

Clicked on the PRODUCT STORE link at (130, 37) on text=PRODUCT STORE
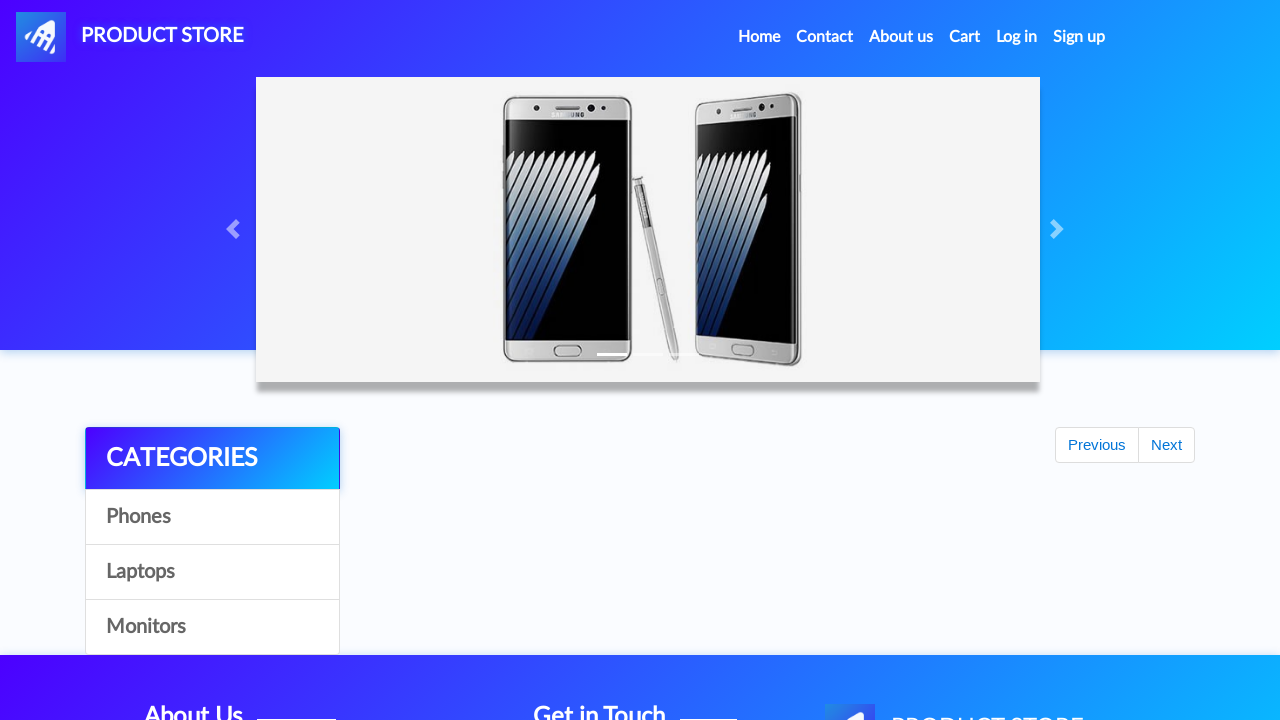

Waited for page navigation to complete (networkidle)
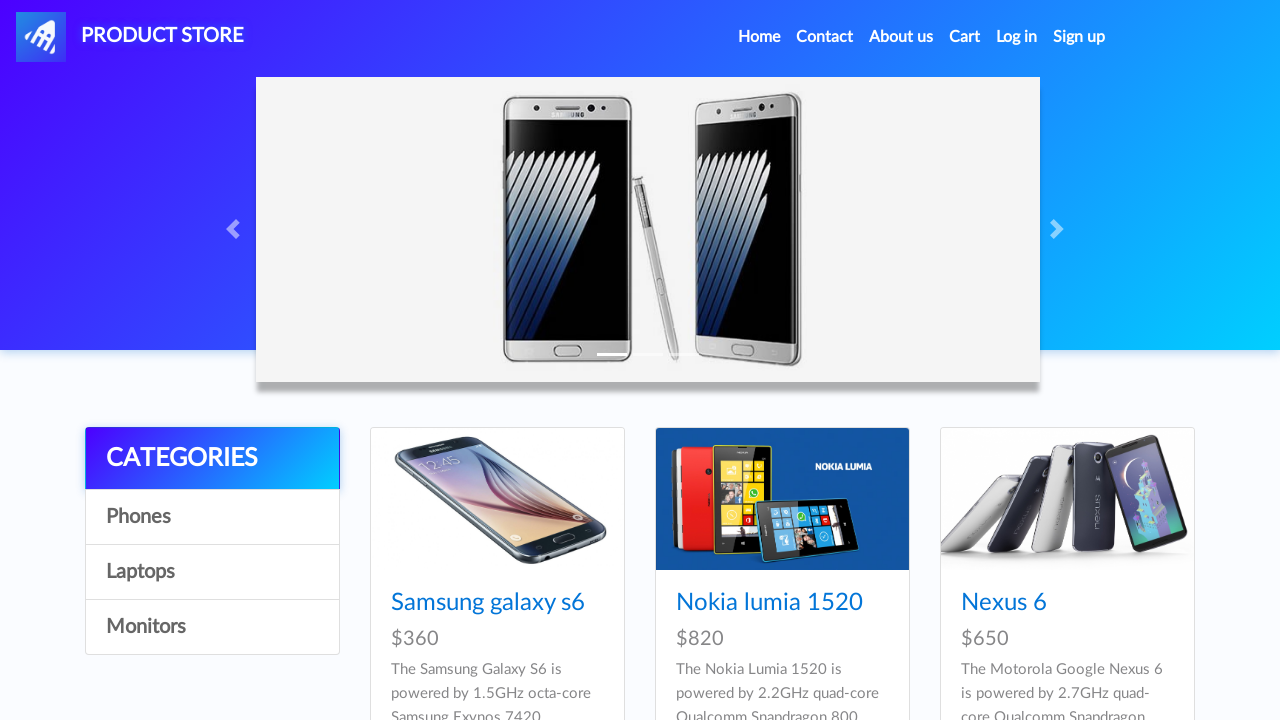

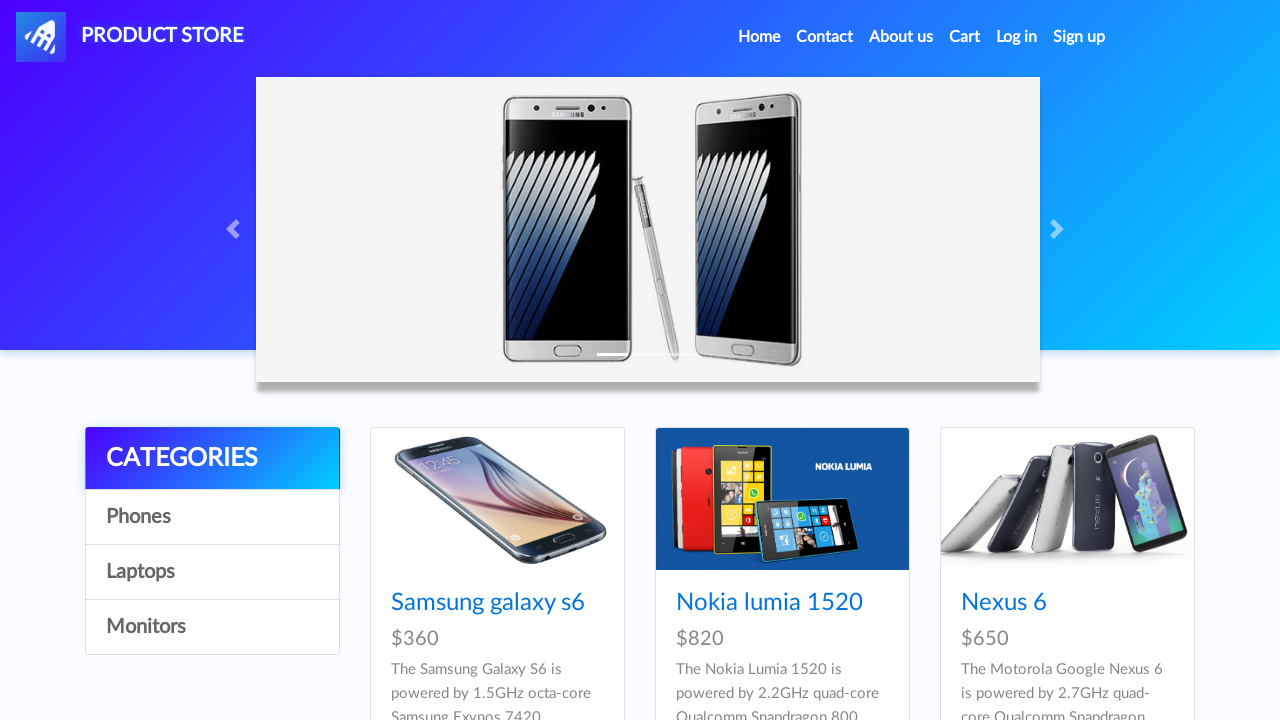